Tests a jQuery ComboTree dropdown component by clicking on the multi-selection input, iterating through dropdown items, clicking each one, and stopping when "choice 6" is reached.

Starting URL: https://www.jqueryscript.net/demo/Drop-Down-Combo-Tree/

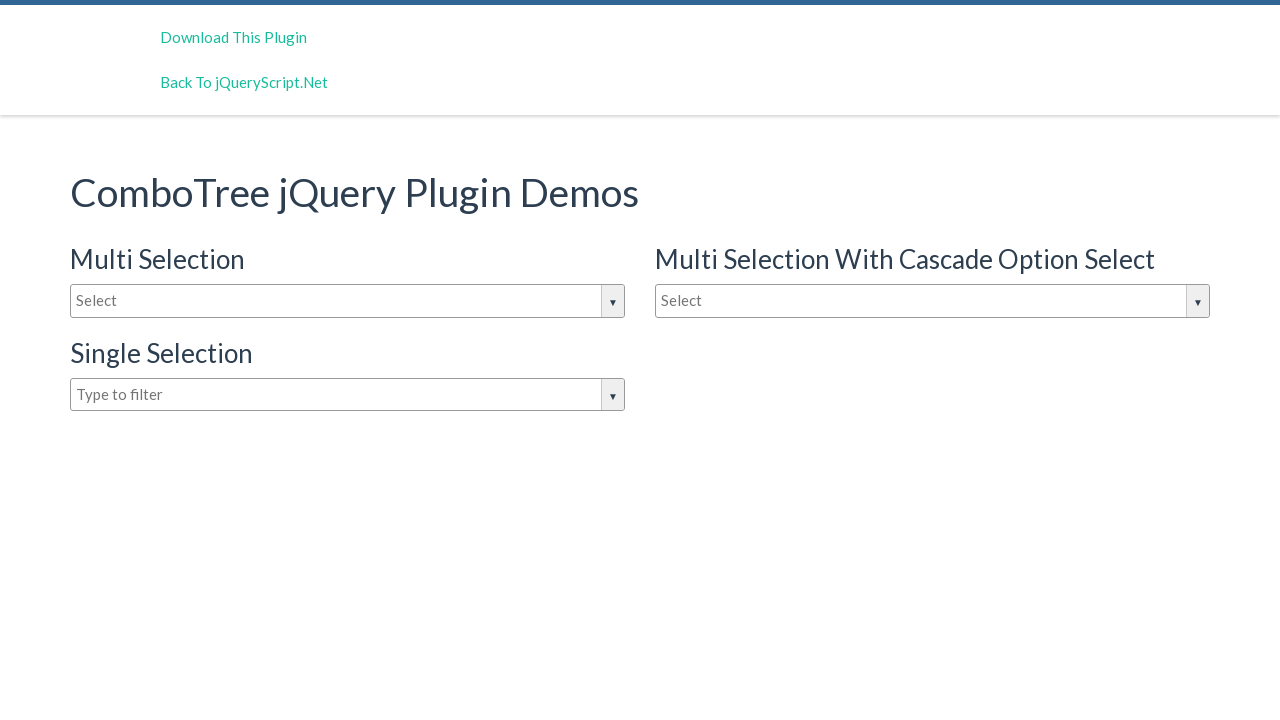

Clicked on the multi-selection dropdown input at (348, 301) on input#justAnInputBox
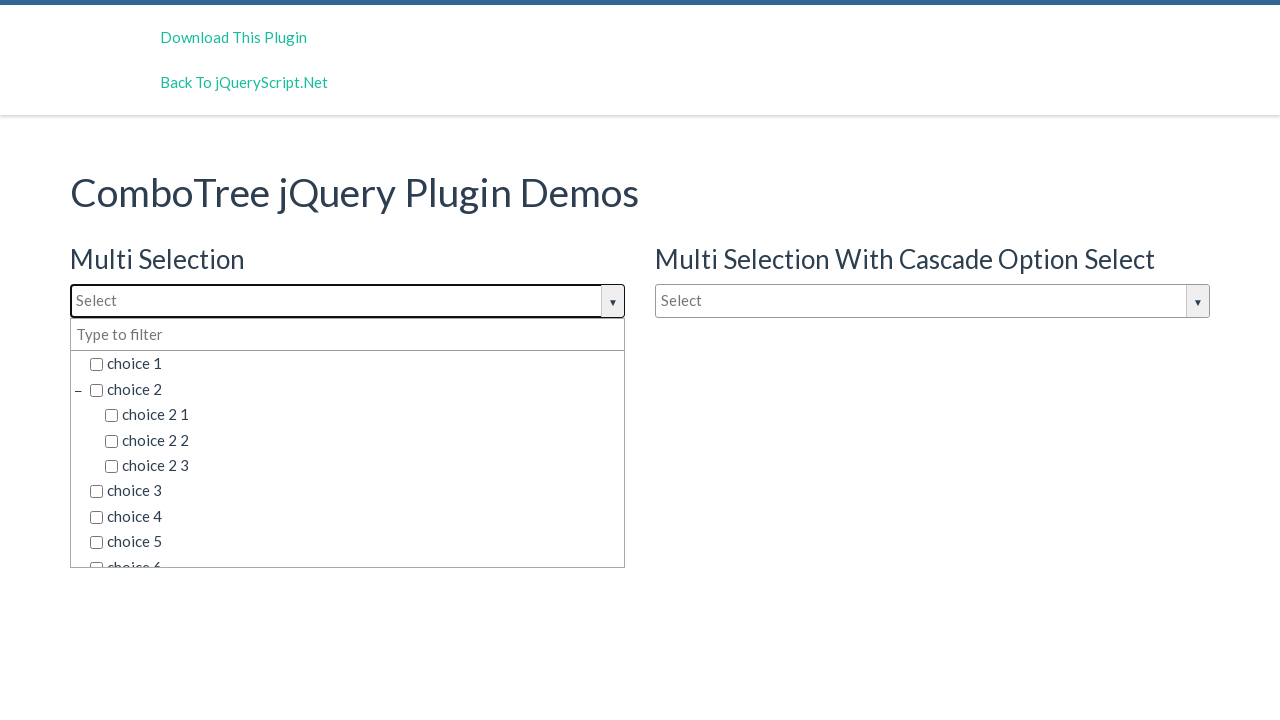

Dropdown elements loaded
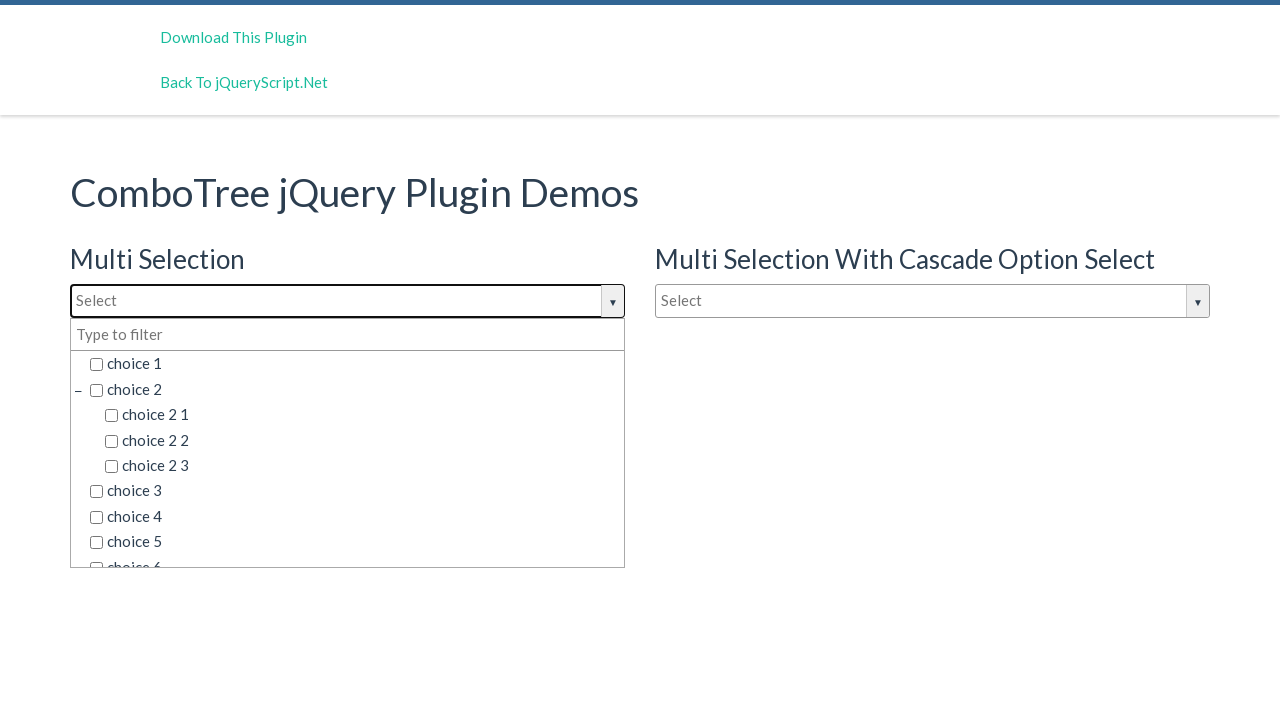

Clicked dropdown item: choice 1 at (355, 364) on span.comboTreeItemTitle >> nth=0
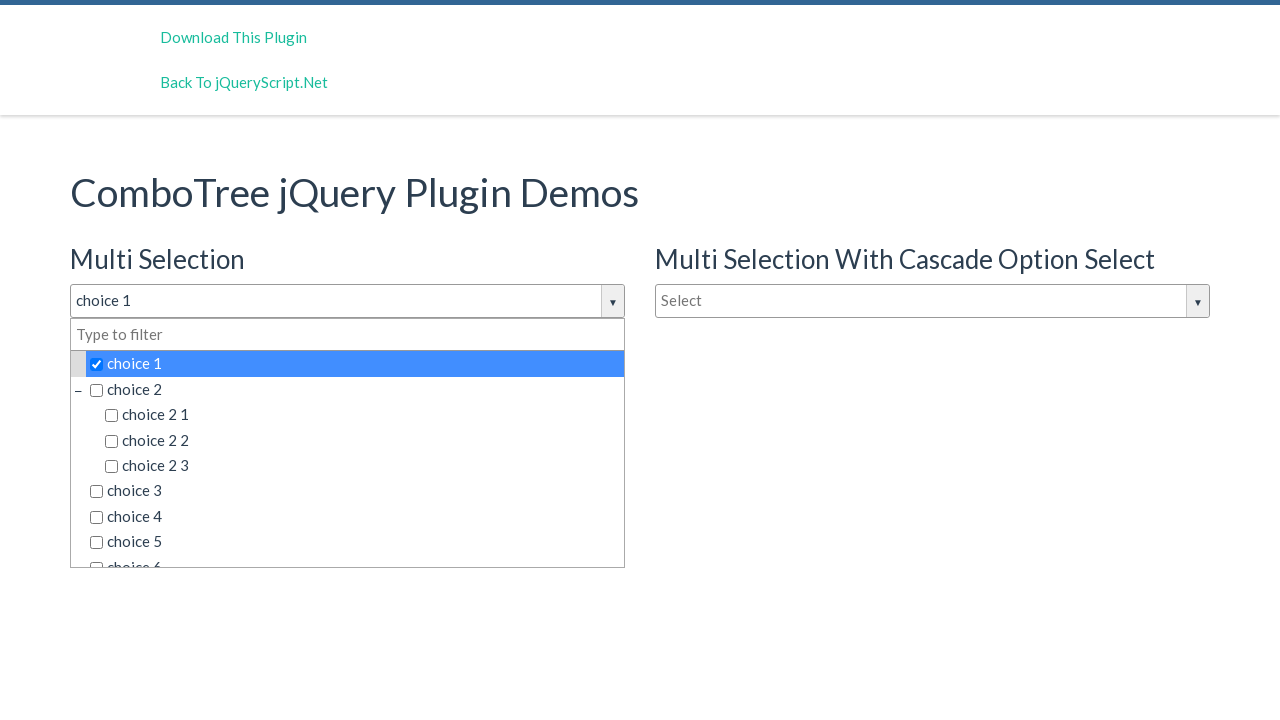

Clicked dropdown item: choice 2 at (355, 389) on span.comboTreeItemTitle >> nth=1
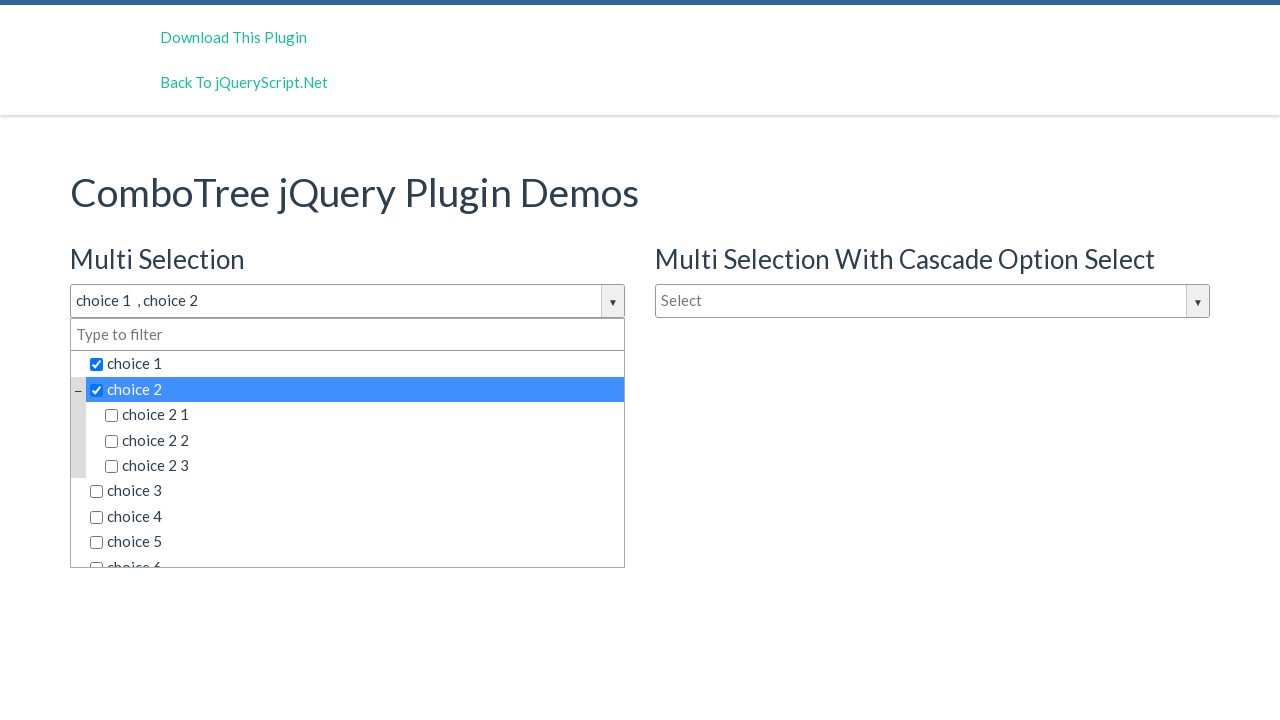

Clicked dropdown item: choice 2 1 at (362, 415) on span.comboTreeItemTitle >> nth=2
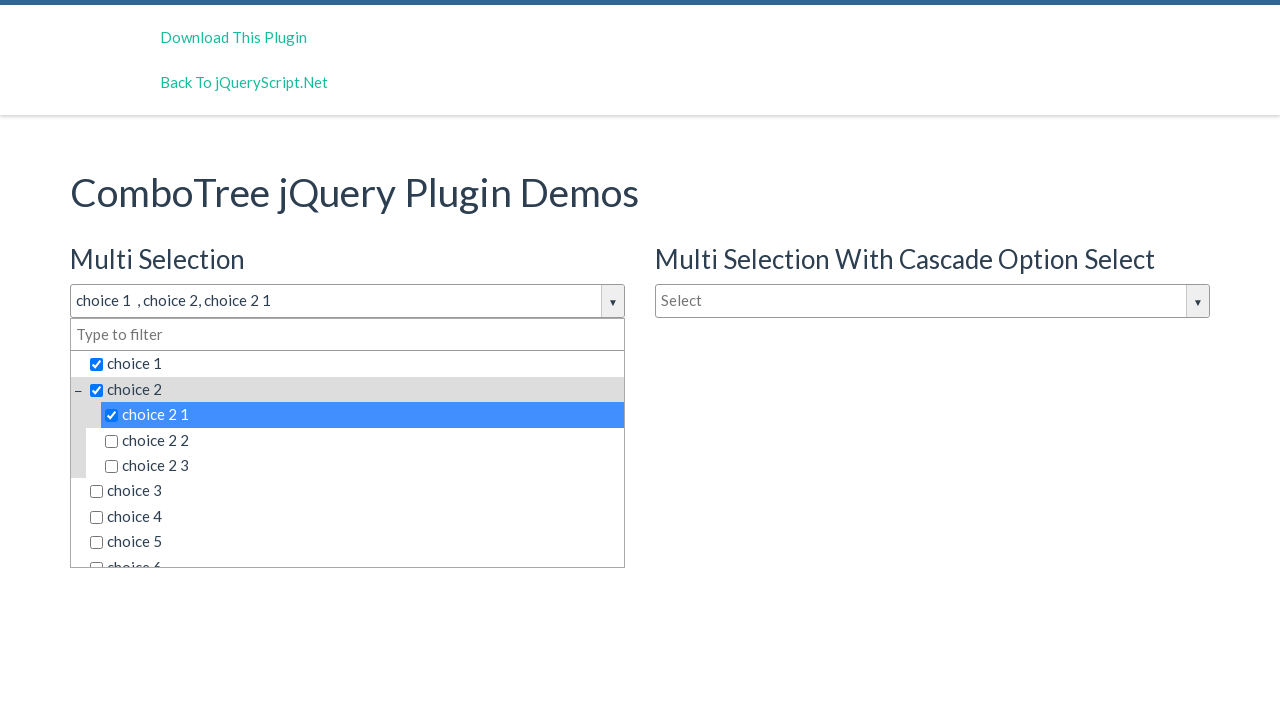

Clicked dropdown item: choice 2 2 at (362, 440) on span.comboTreeItemTitle >> nth=3
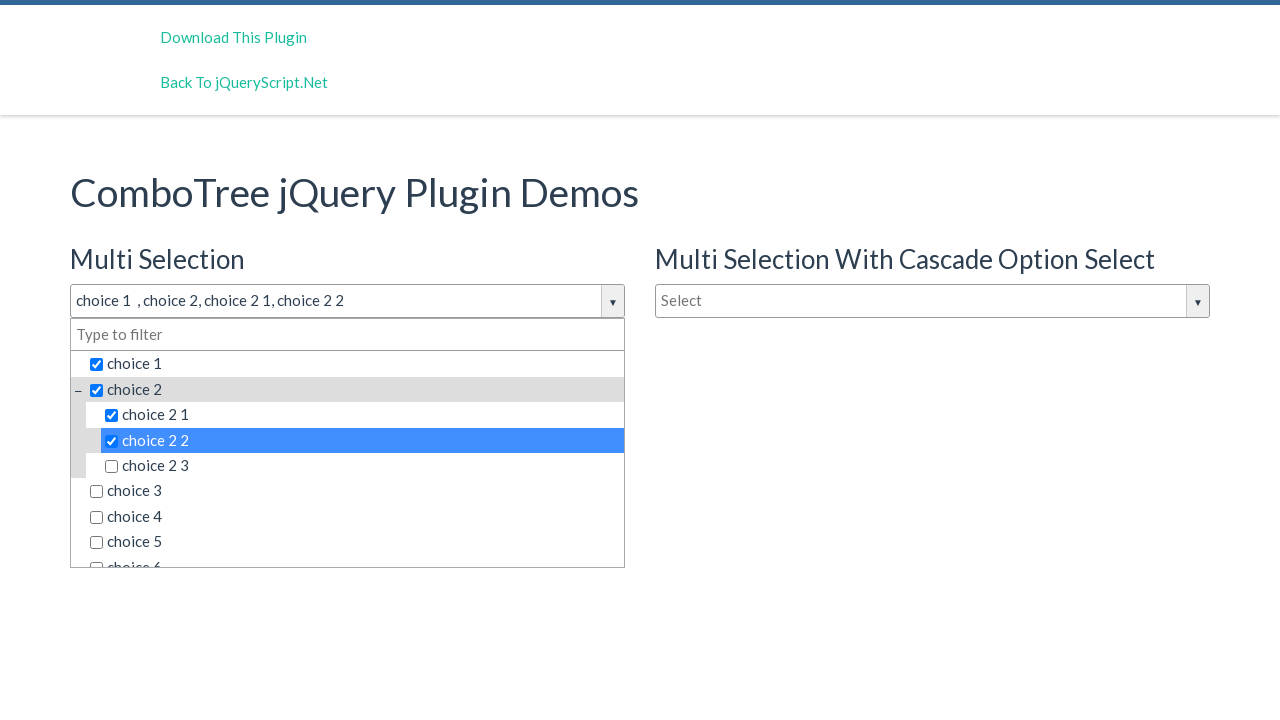

Clicked dropdown item: choice 2 3 at (362, 466) on span.comboTreeItemTitle >> nth=4
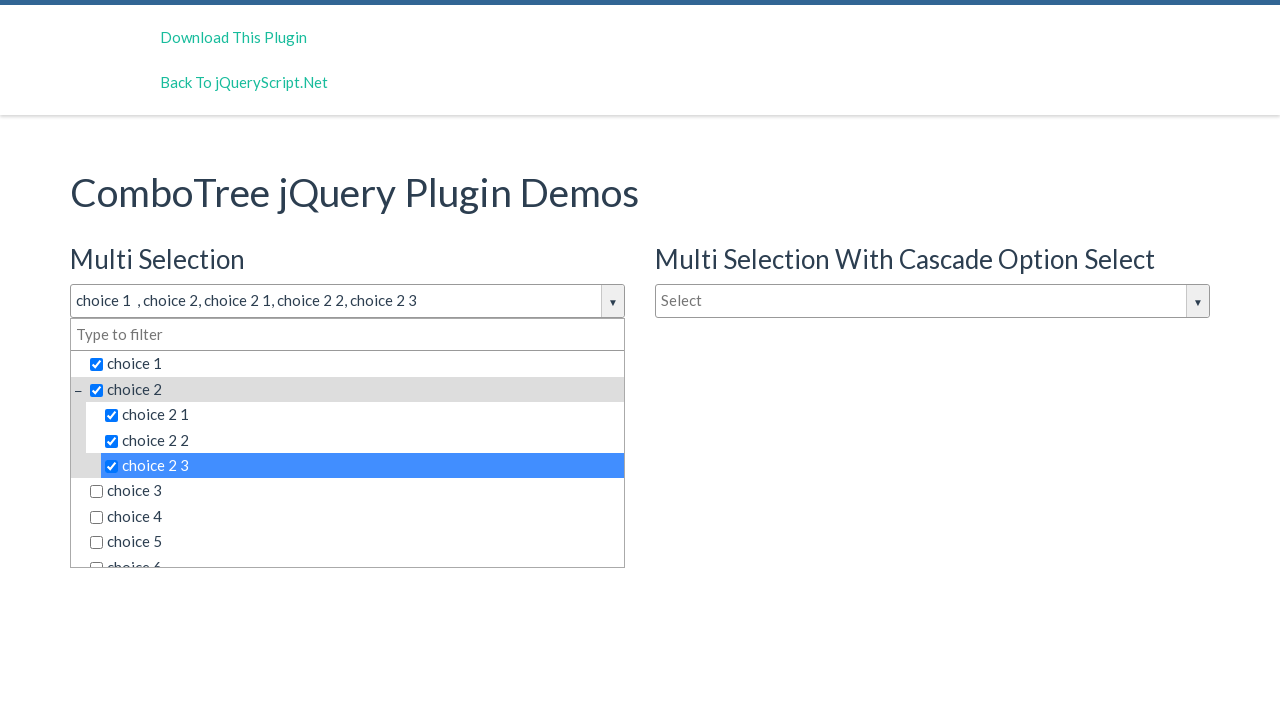

Clicked dropdown item: choice 3 at (355, 491) on span.comboTreeItemTitle >> nth=5
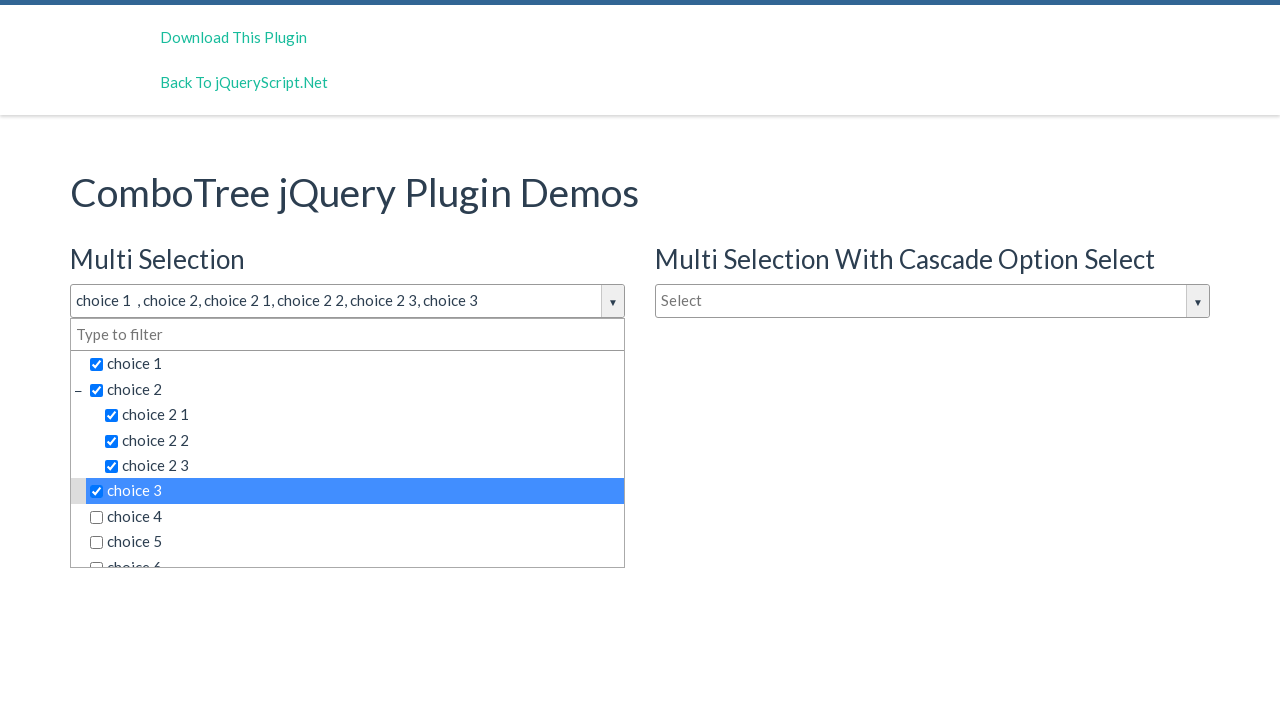

Clicked dropdown item: choice 4 at (355, 517) on span.comboTreeItemTitle >> nth=6
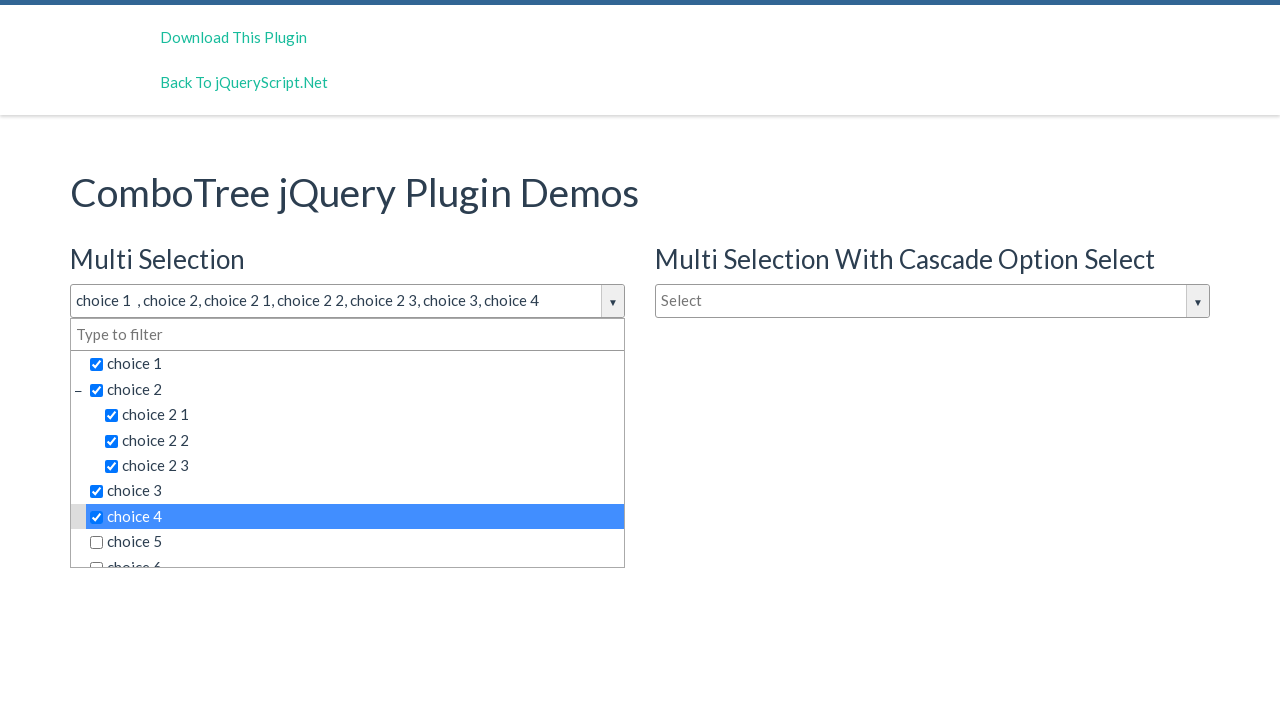

Clicked dropdown item: choice 5 at (355, 542) on span.comboTreeItemTitle >> nth=7
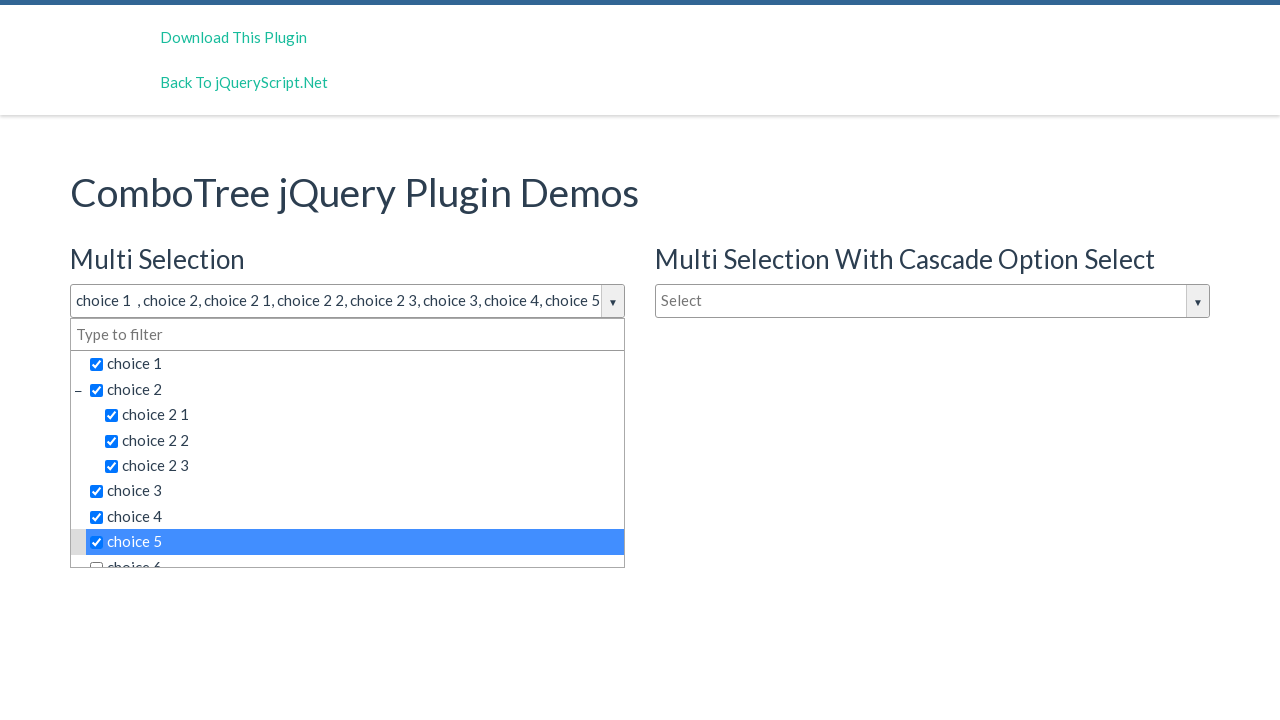

Clicked dropdown item: choice 6 at (355, 554) on span.comboTreeItemTitle >> nth=8
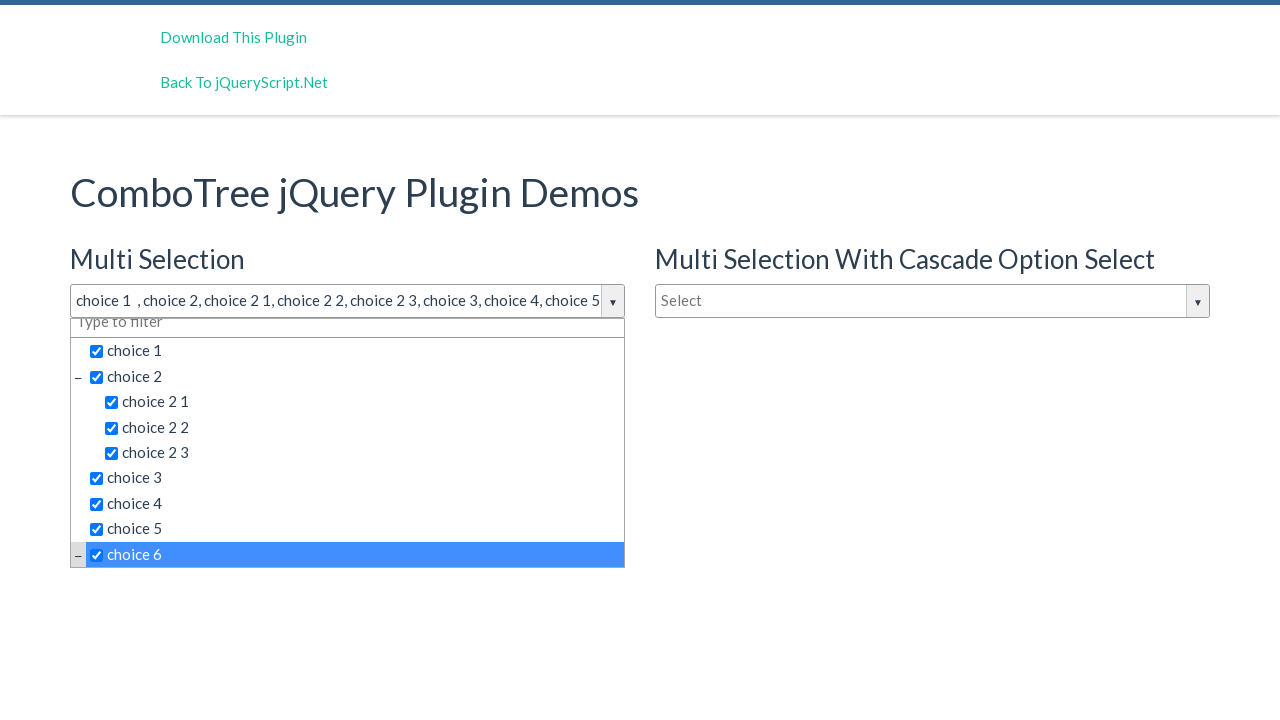

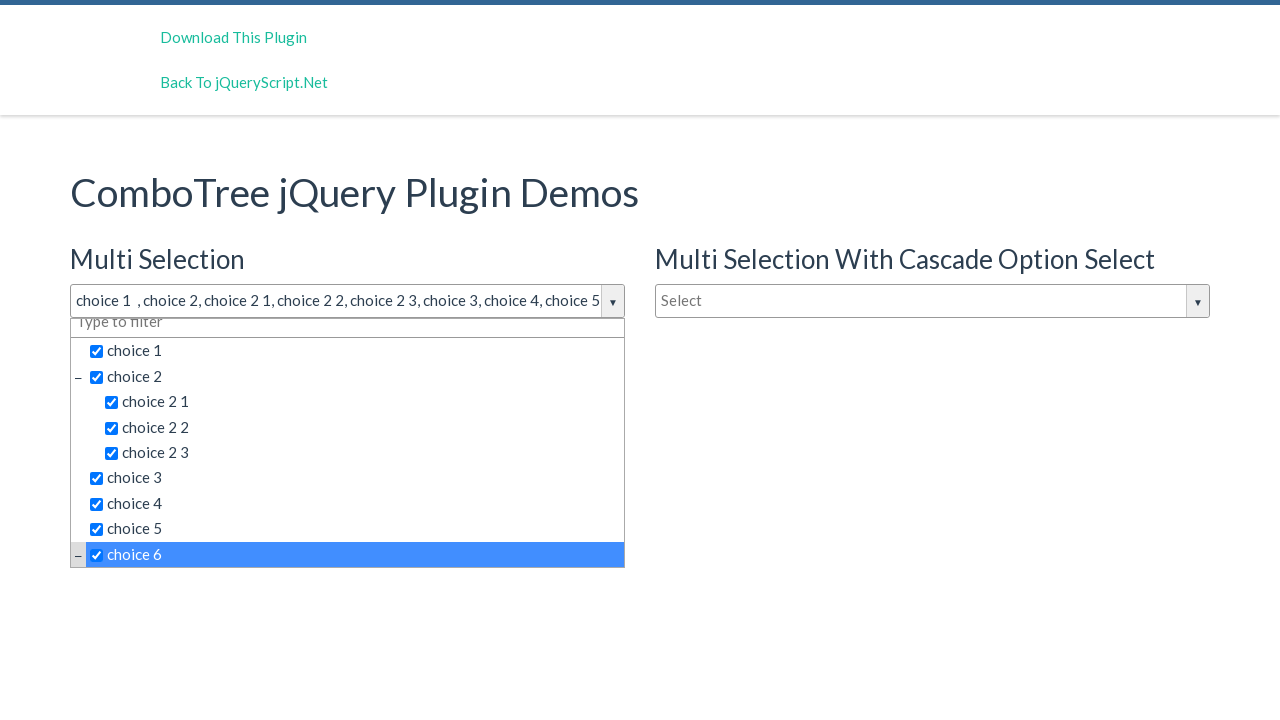